Tests drag and drop functionality by dragging an element and dropping it onto a target area

Starting URL: http://jqueryui.com/resources/demos/droppable/default.html

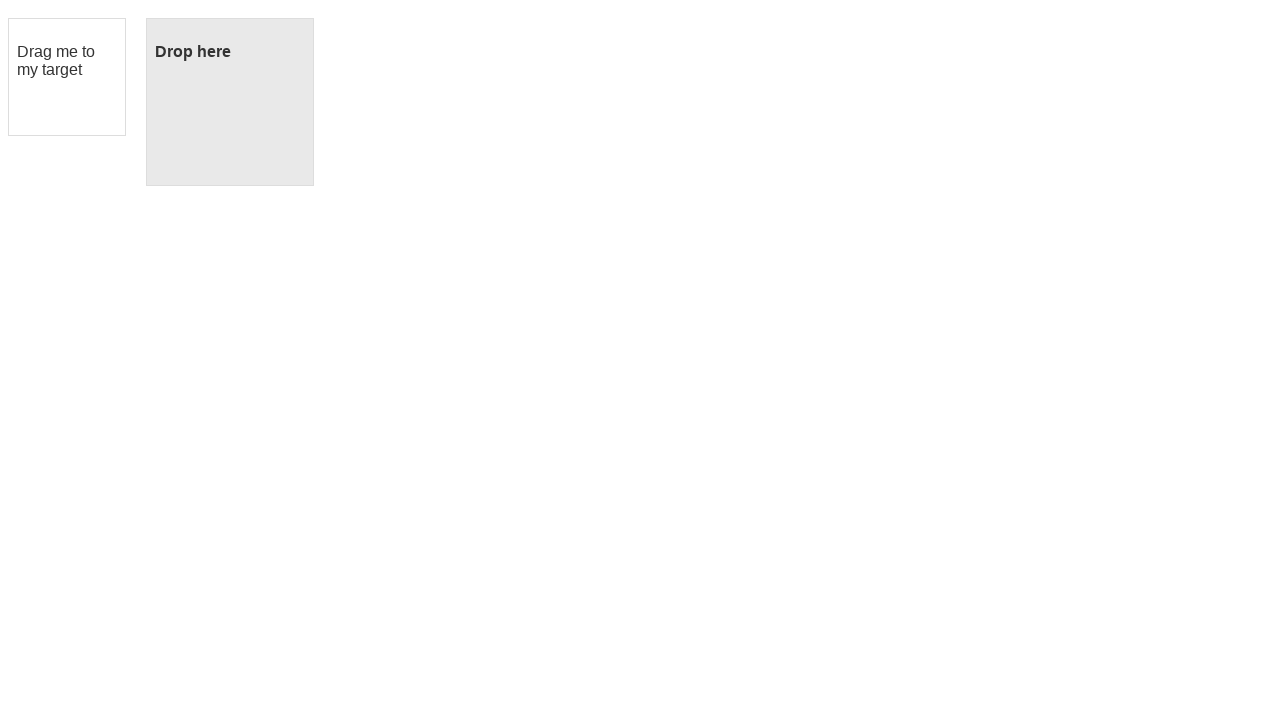

Located the draggable element
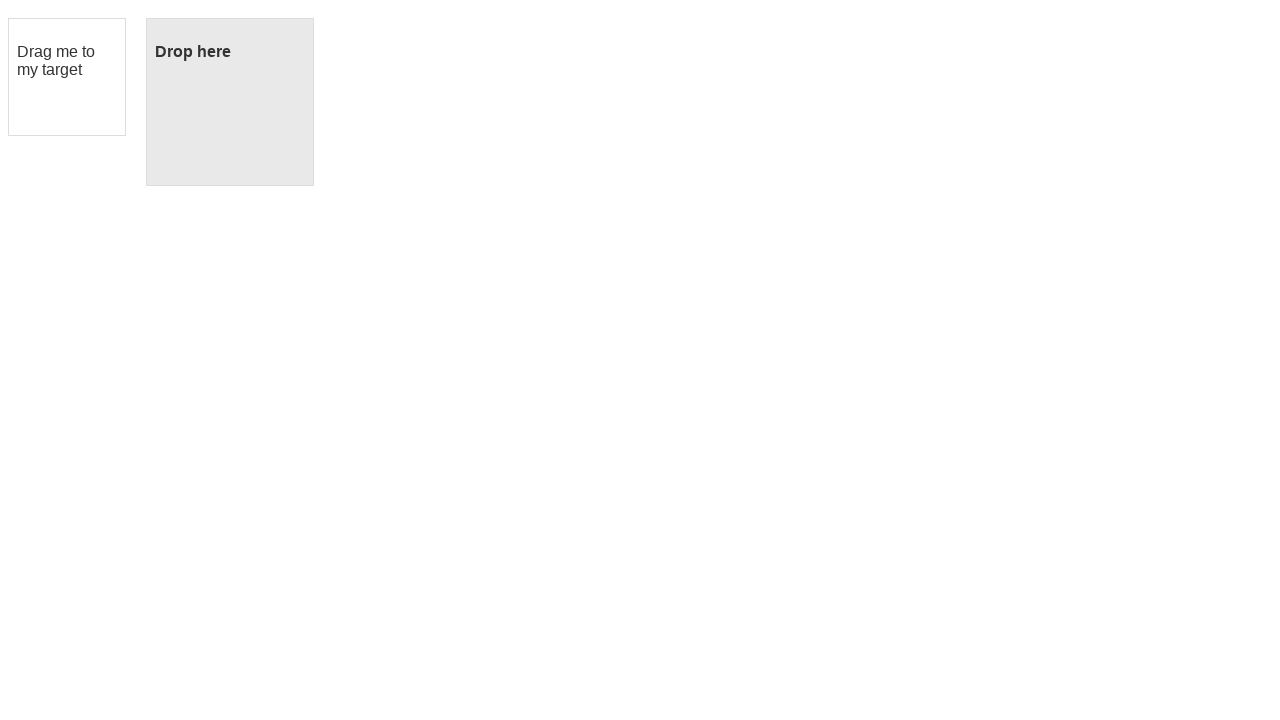

Located the droppable target area
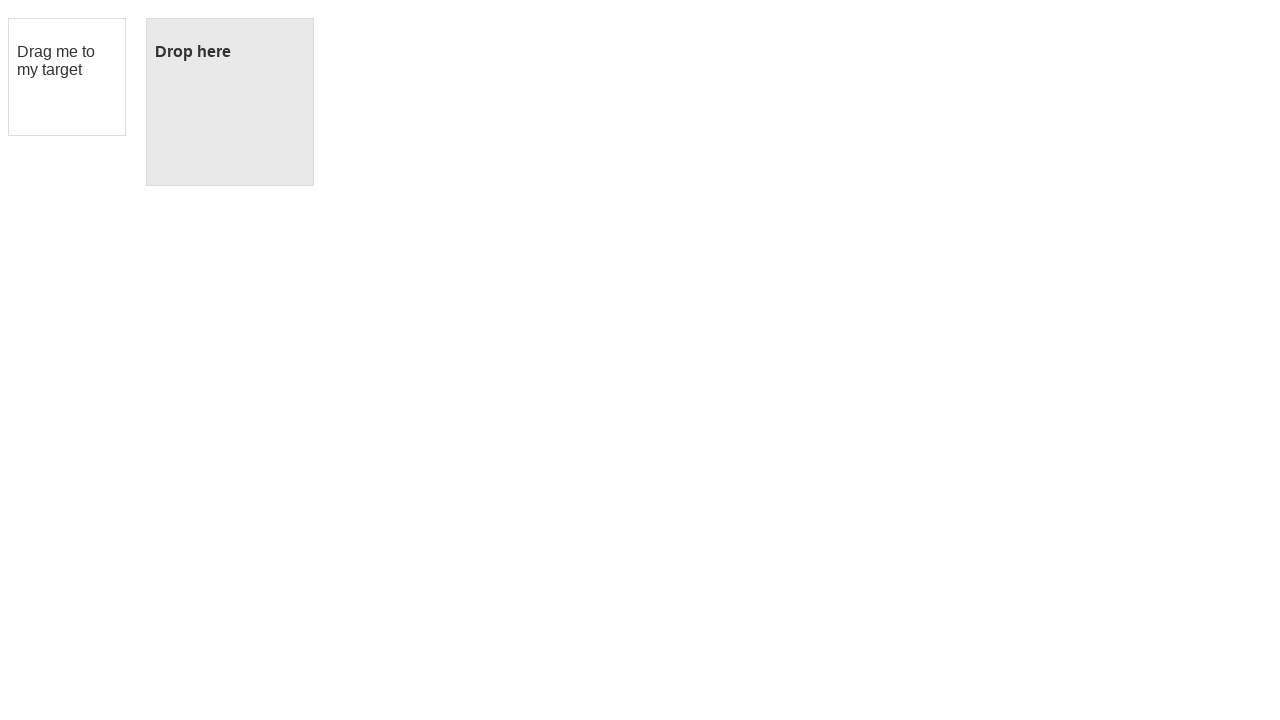

Dragged element to droppable target area at (230, 102)
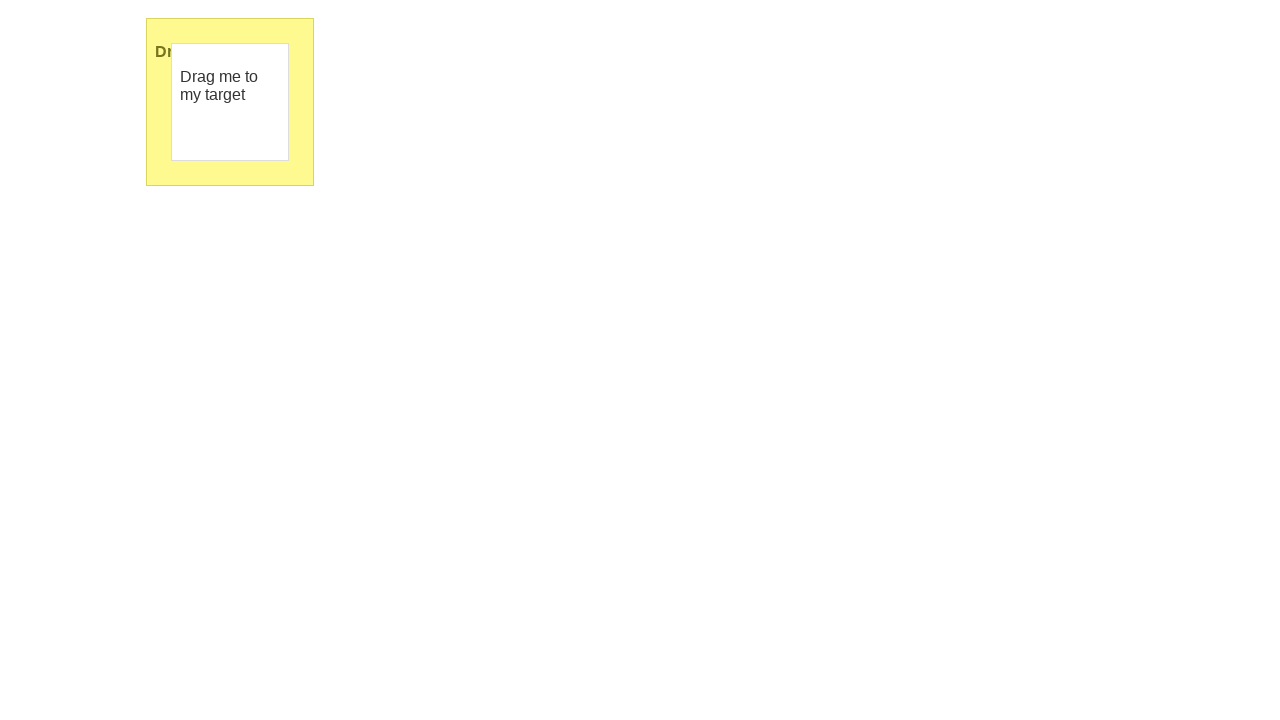

Verified drop was successful - 'Dropped!' text appeared in target area
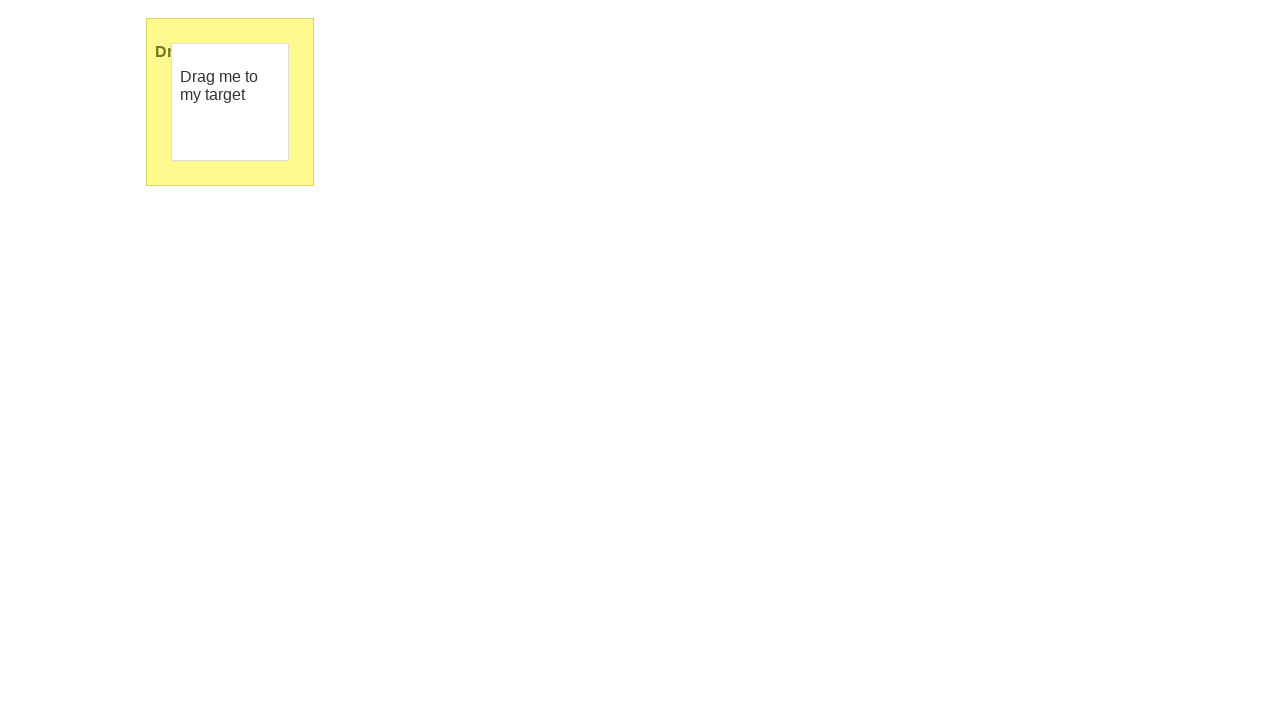

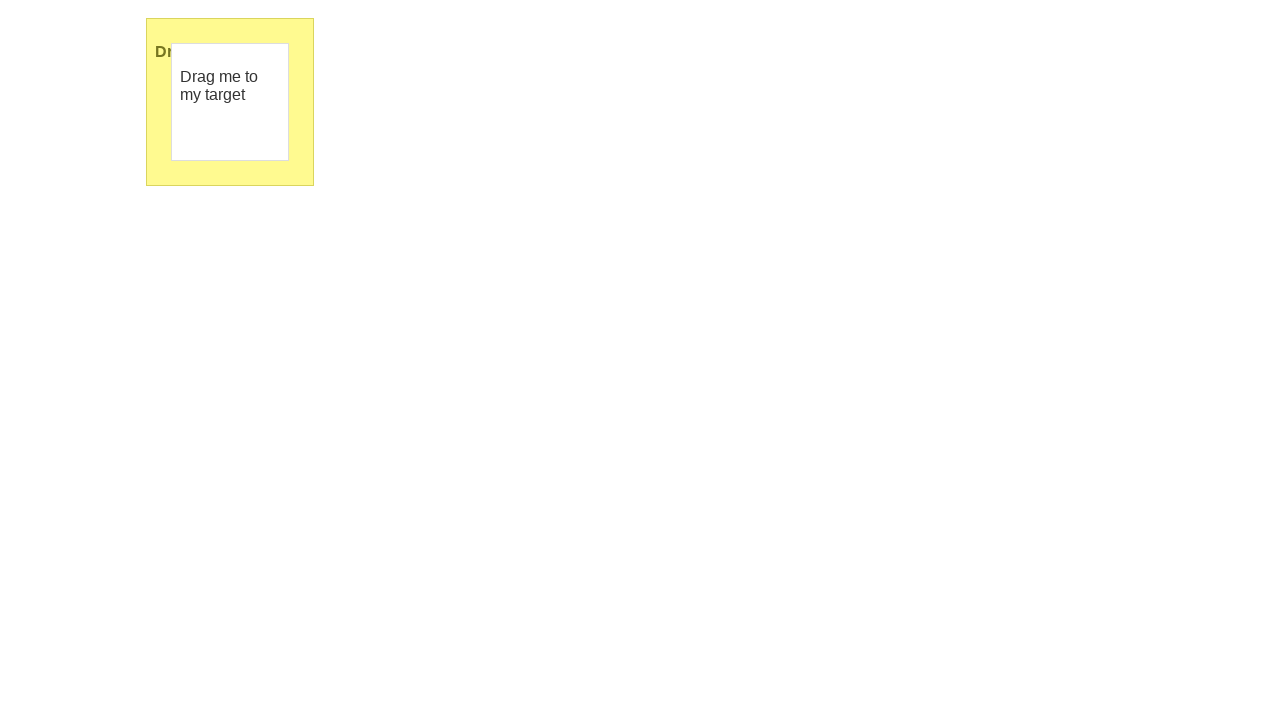